Tests progress bar functionality by starting it, waiting for 40%, and stopping it

Starting URL: http://uitestingplayground.com/

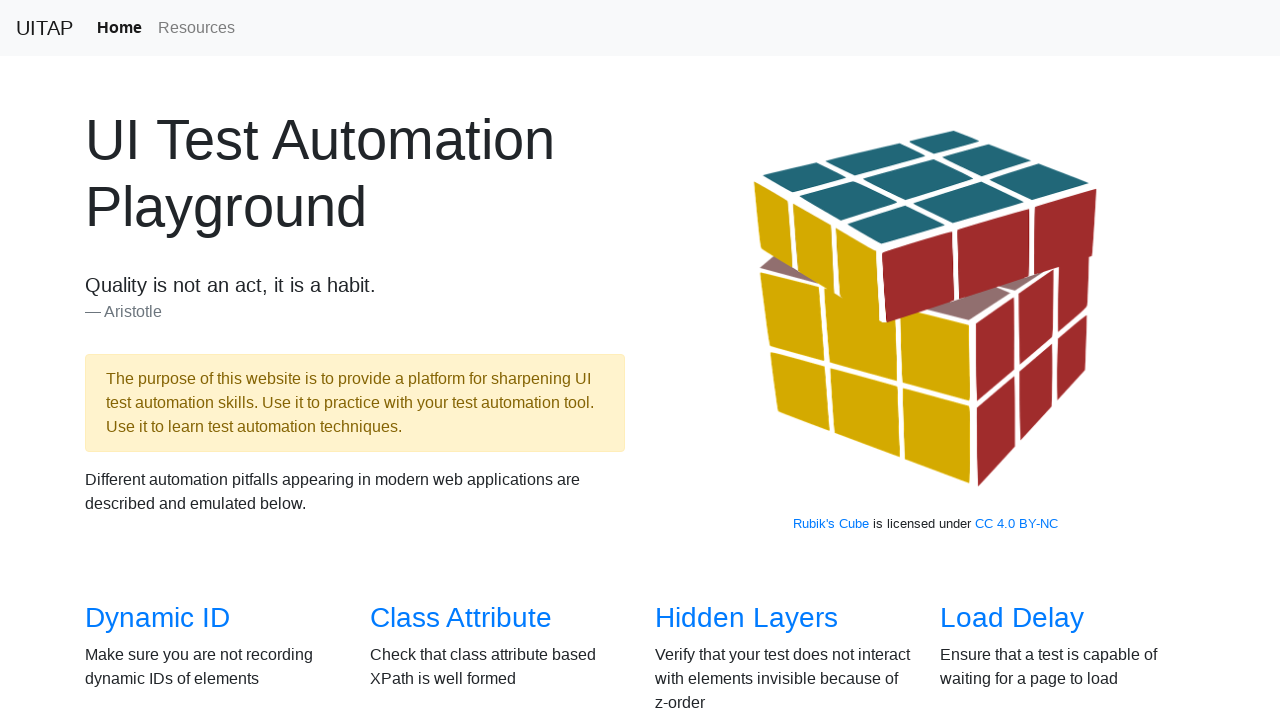

Clicked link to navigate to Progress Bar page at (1022, 361) on a[href='/progressbar']
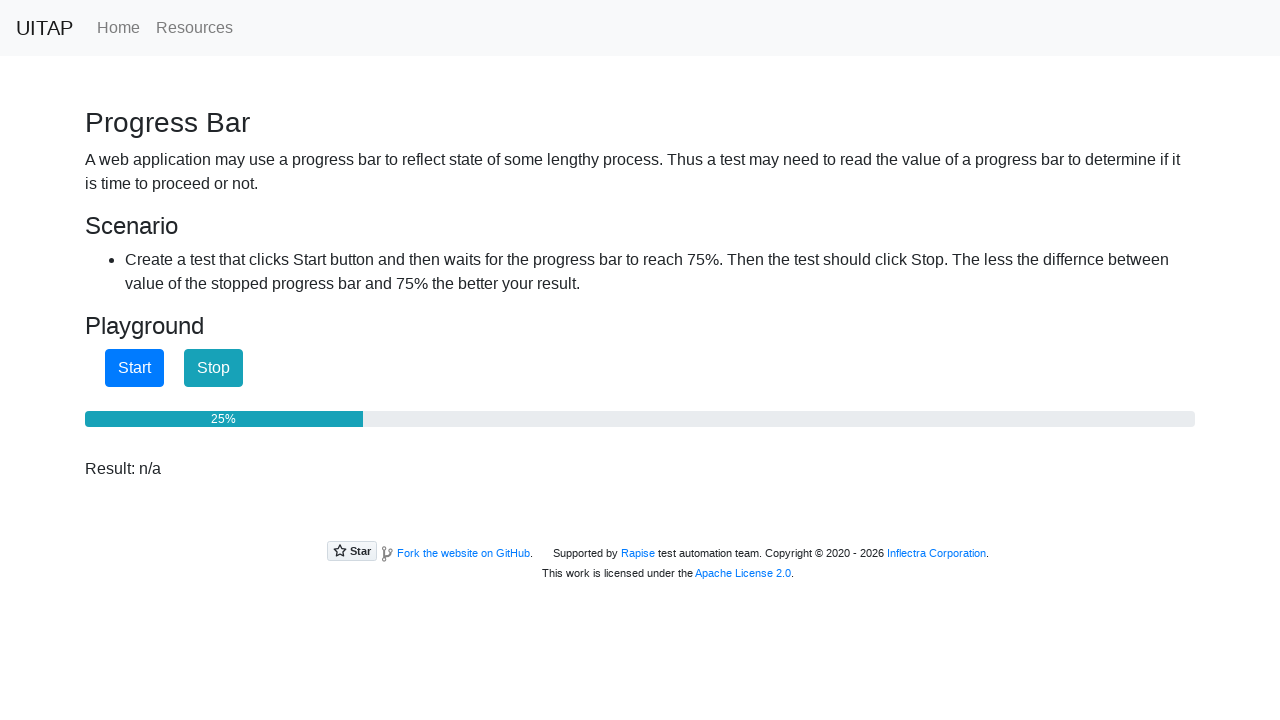

Clicked start button to begin progress bar at (134, 368) on #startButton
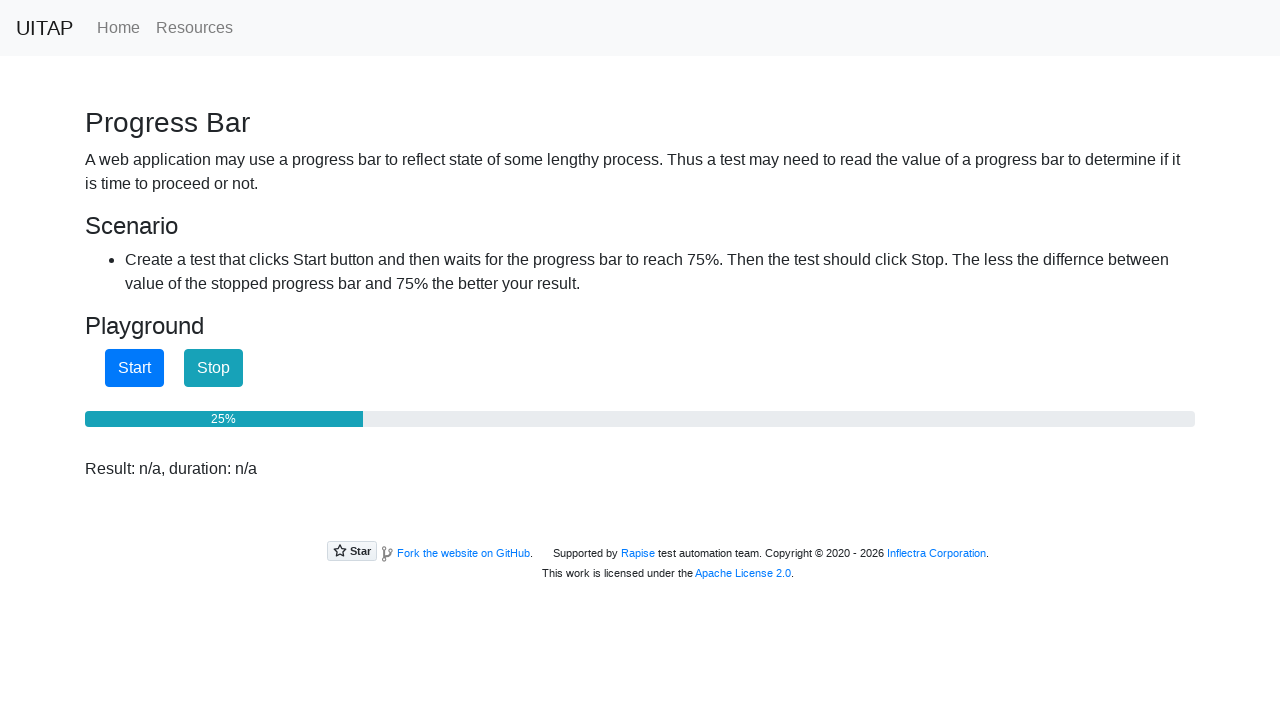

Progress bar reached 40% completion
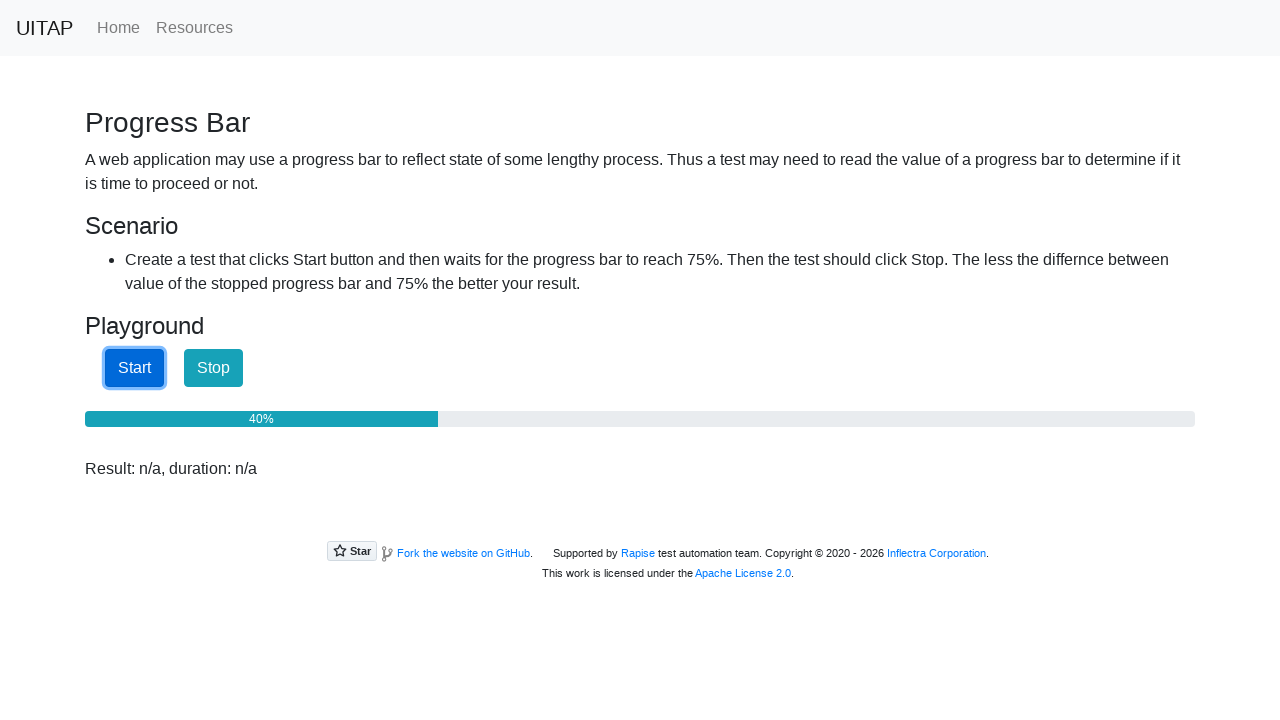

Clicked stop button to halt progress bar at 40% at (214, 368) on #stopButton
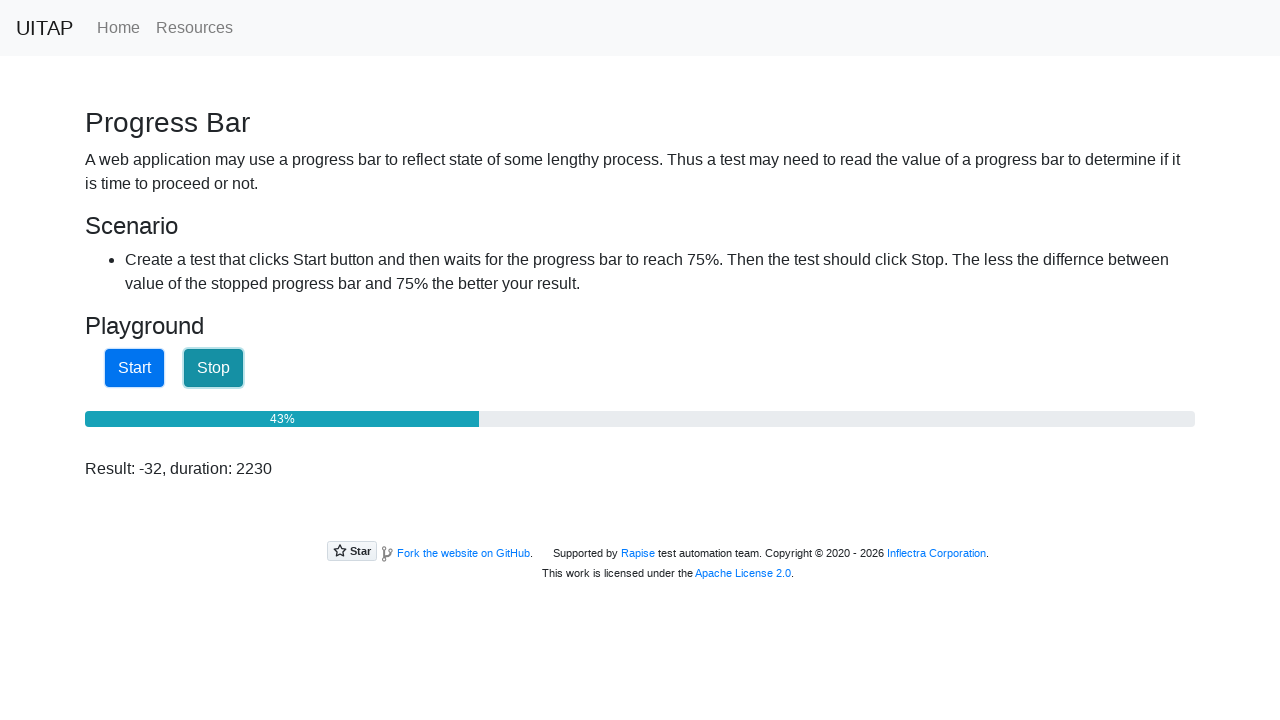

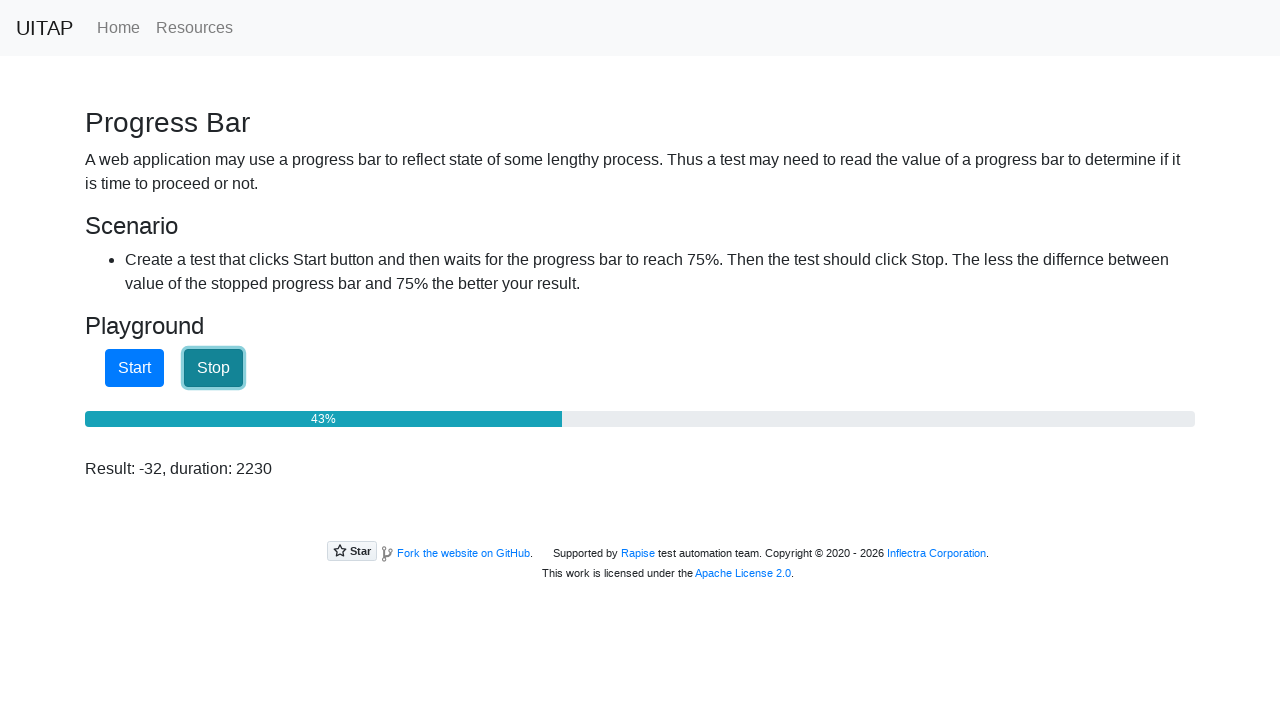